Tests navigation on the Playwright documentation site by clicking the "Get started" link and verifying the URL changes to the intro page.

Starting URL: https://playwright.dev/

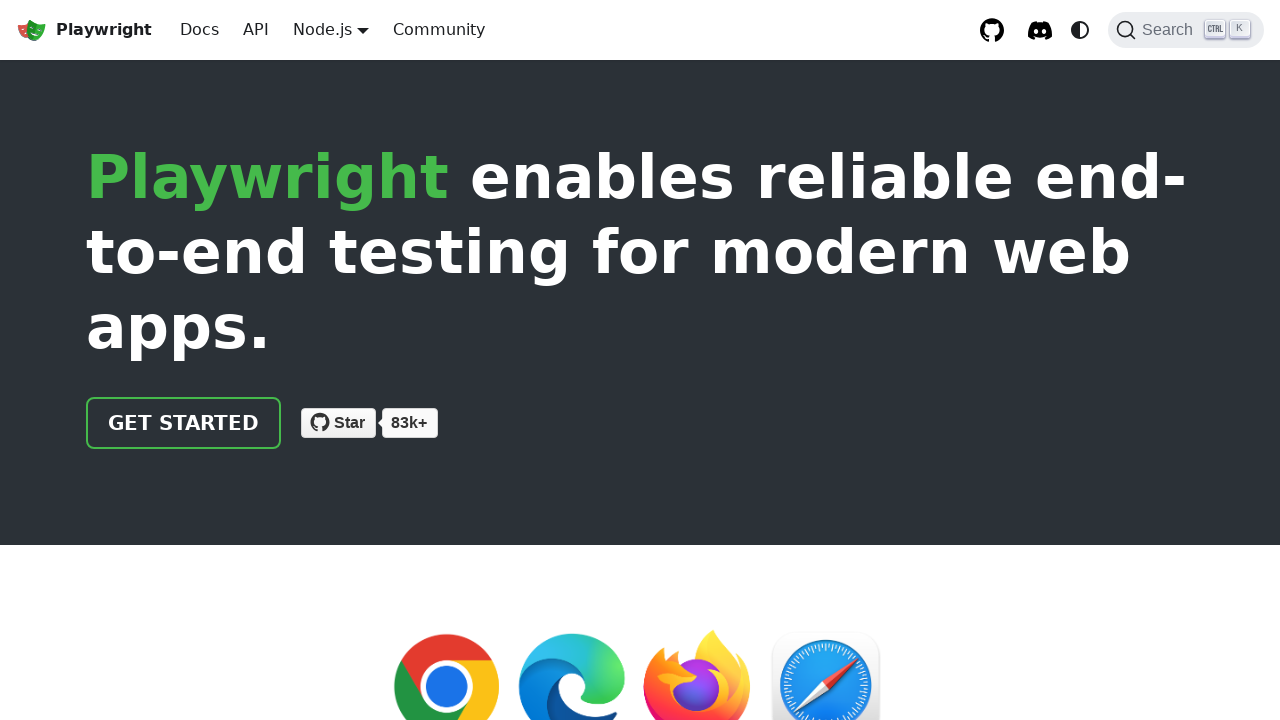

Clicked the 'Get started' link on Playwright documentation homepage at (184, 423) on internal:role=link[name="Get started"i]
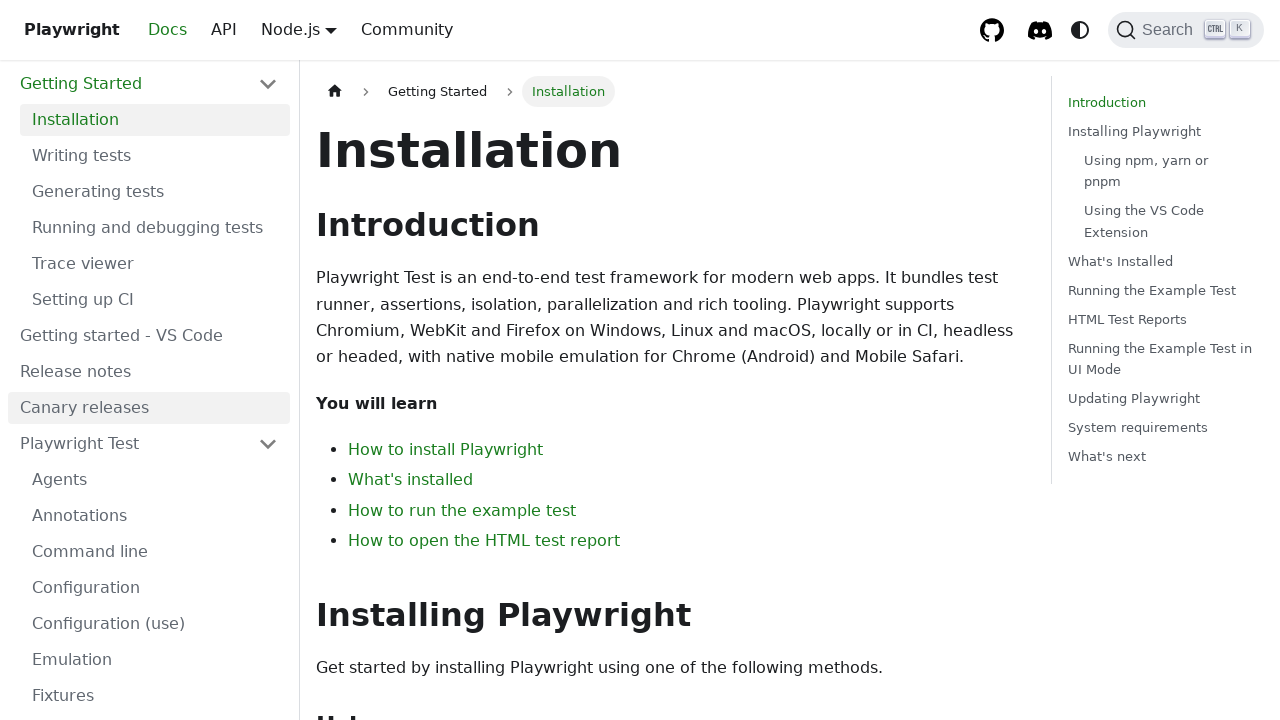

Verified navigation to intro page - URL changed successfully
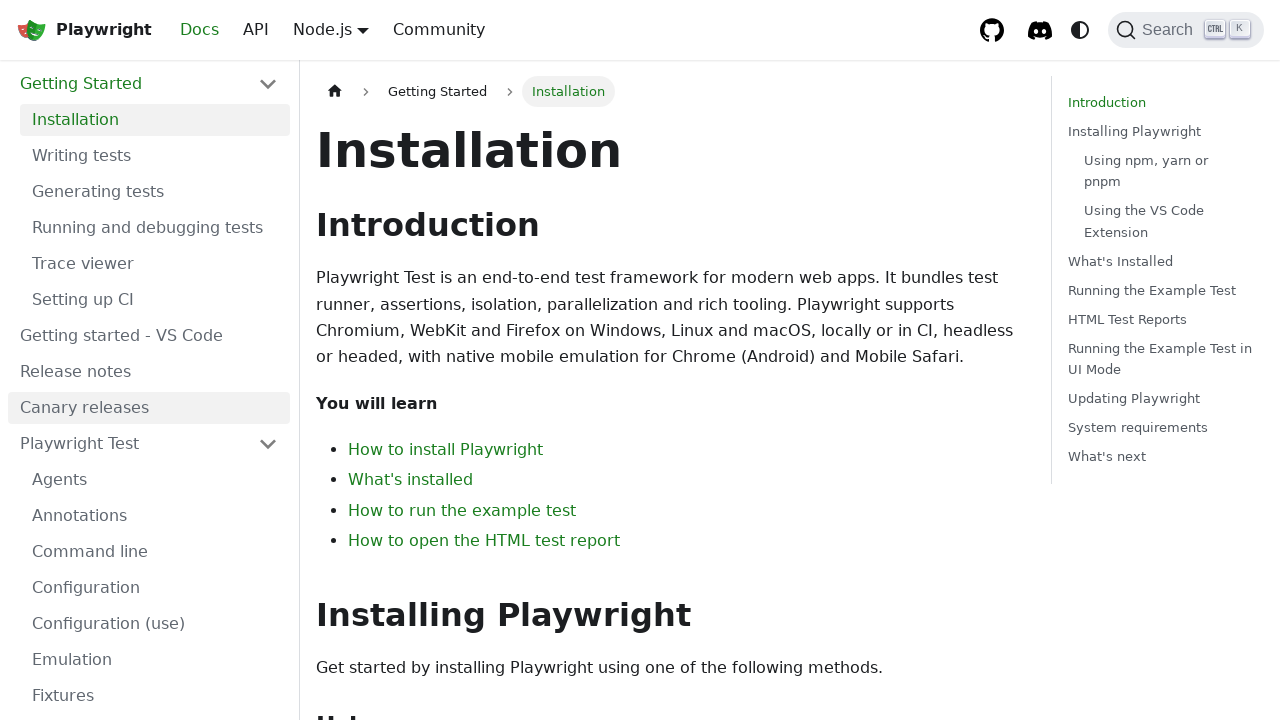

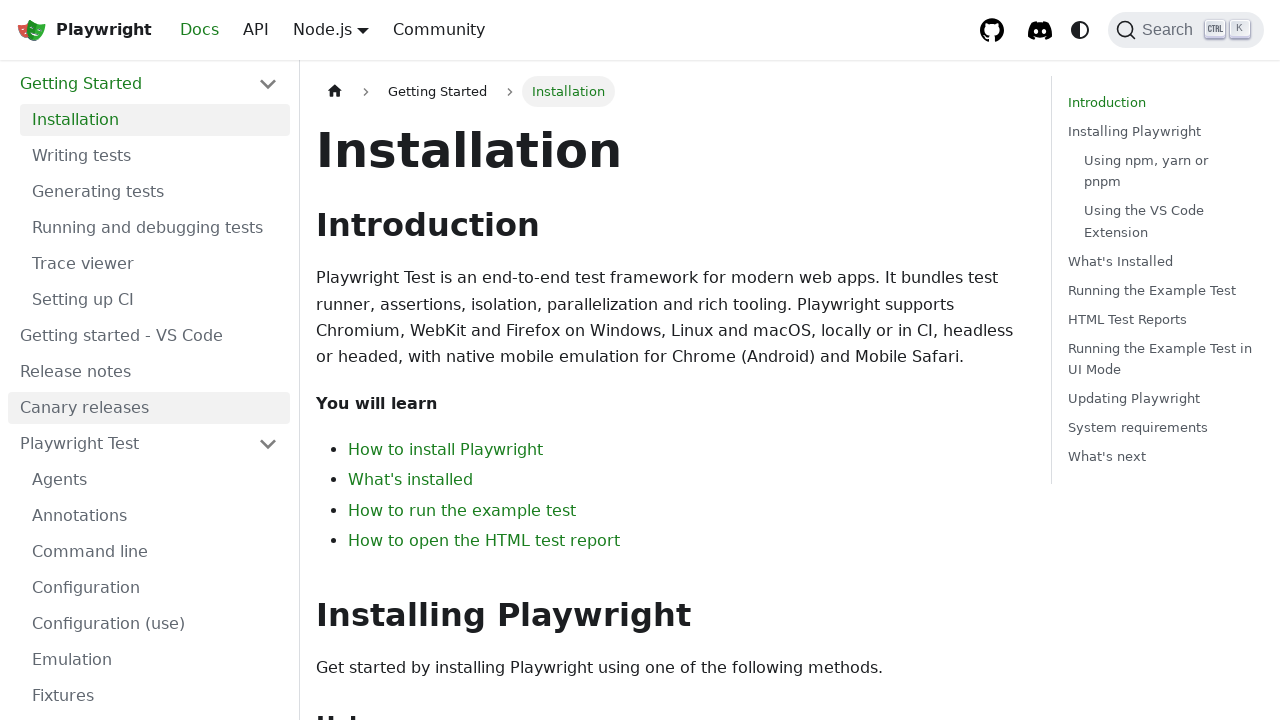